Tests JavaScript prompt alert functionality by switching to an iframe, triggering a prompt alert, entering text, accepting it, then dismissing a second prompt and navigating back to home

Starting URL: https://www.w3schools.com/js/tryit.asp?filename=tryjs_prompt

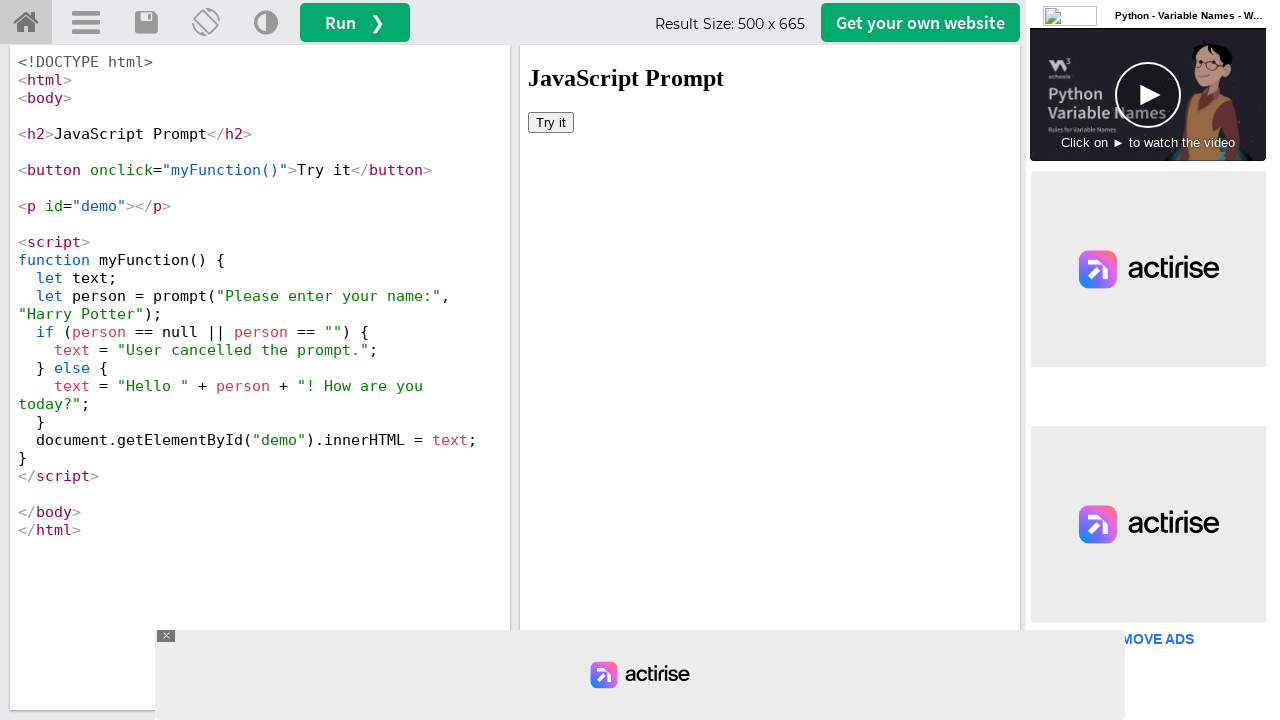

Waited 5 seconds for page to load
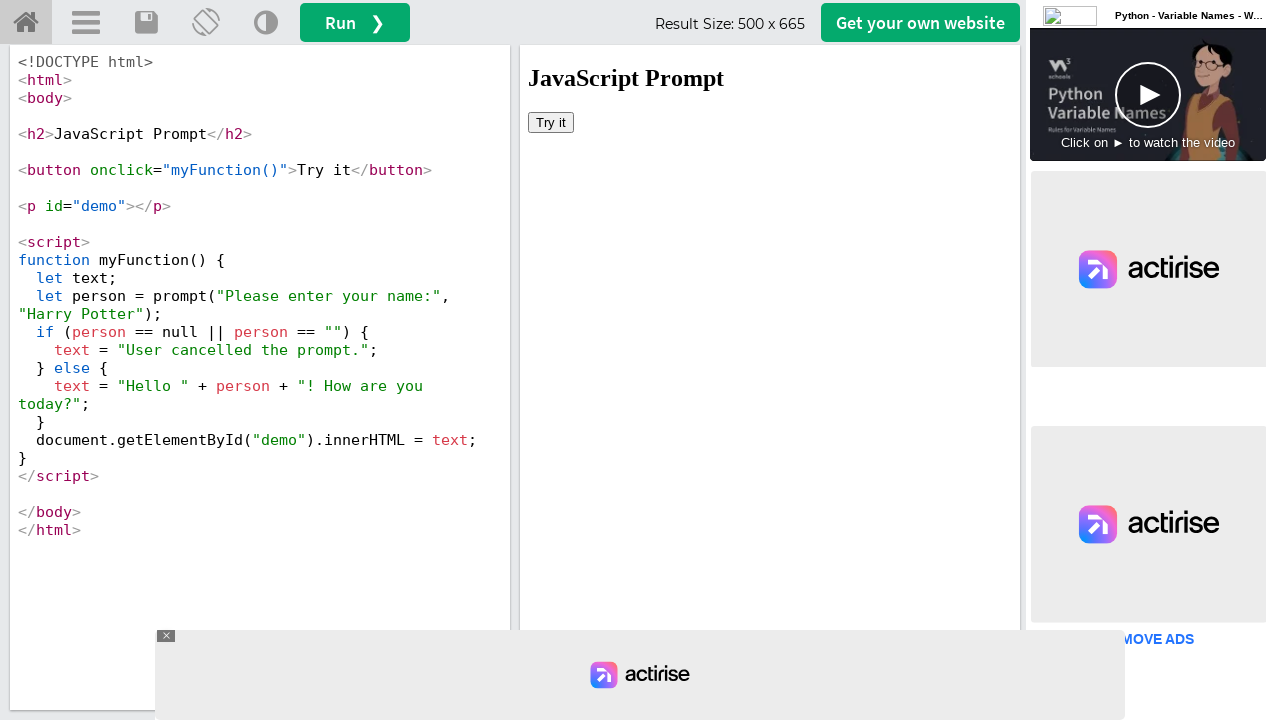

Located iframe with id 'iframeResult'
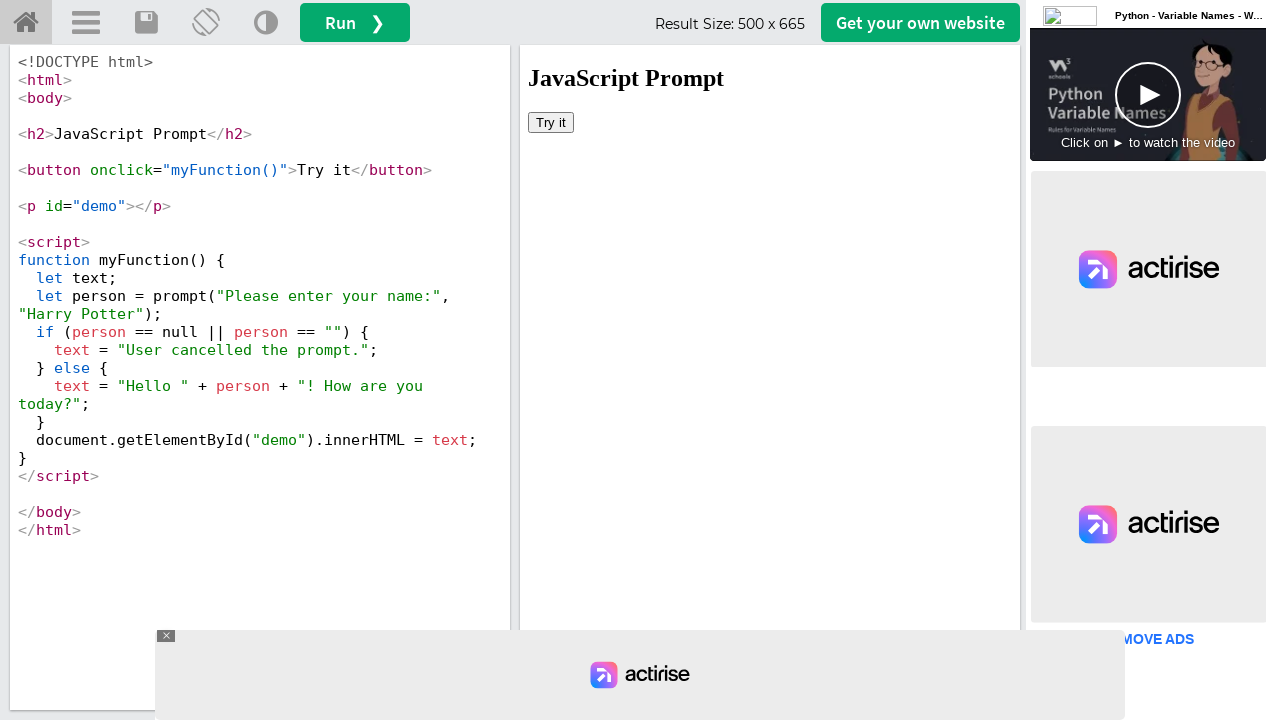

Clicked button in iframe to trigger first prompt at (551, 122) on #iframeResult >> internal:control=enter-frame >> xpath=/html/body/button
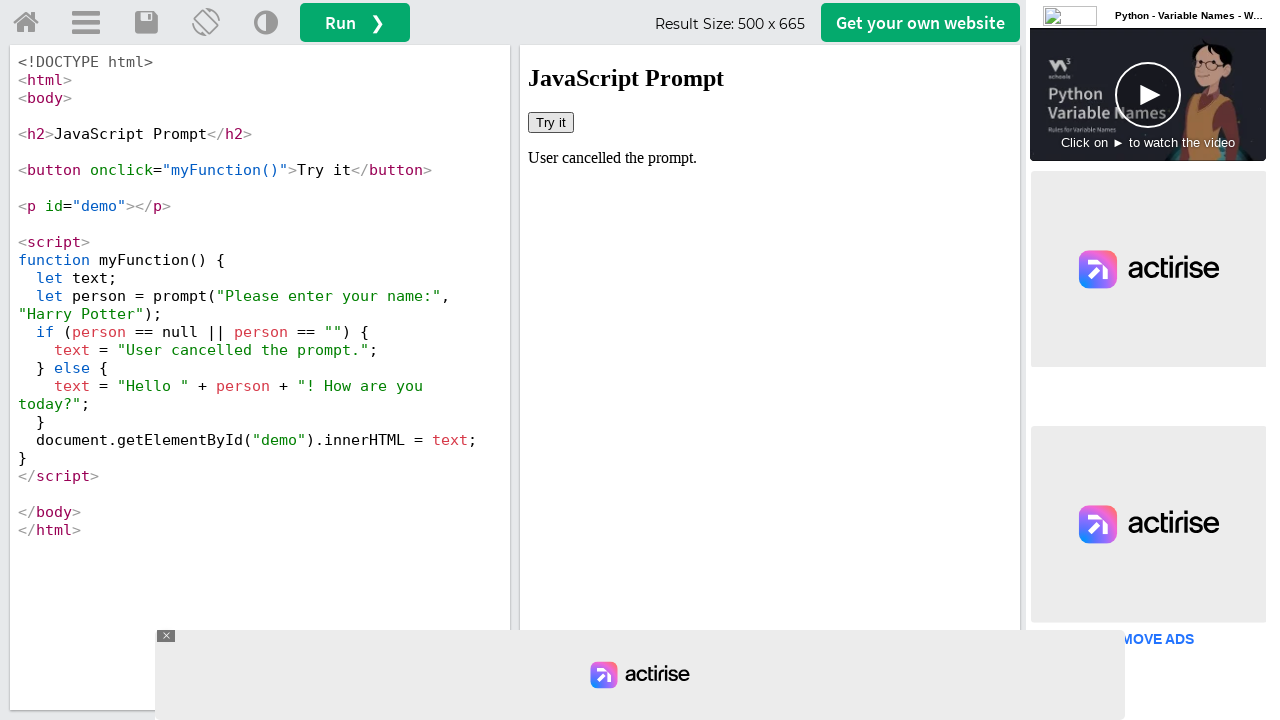

Set up dialog handler to accept prompt with text 'Ganga'
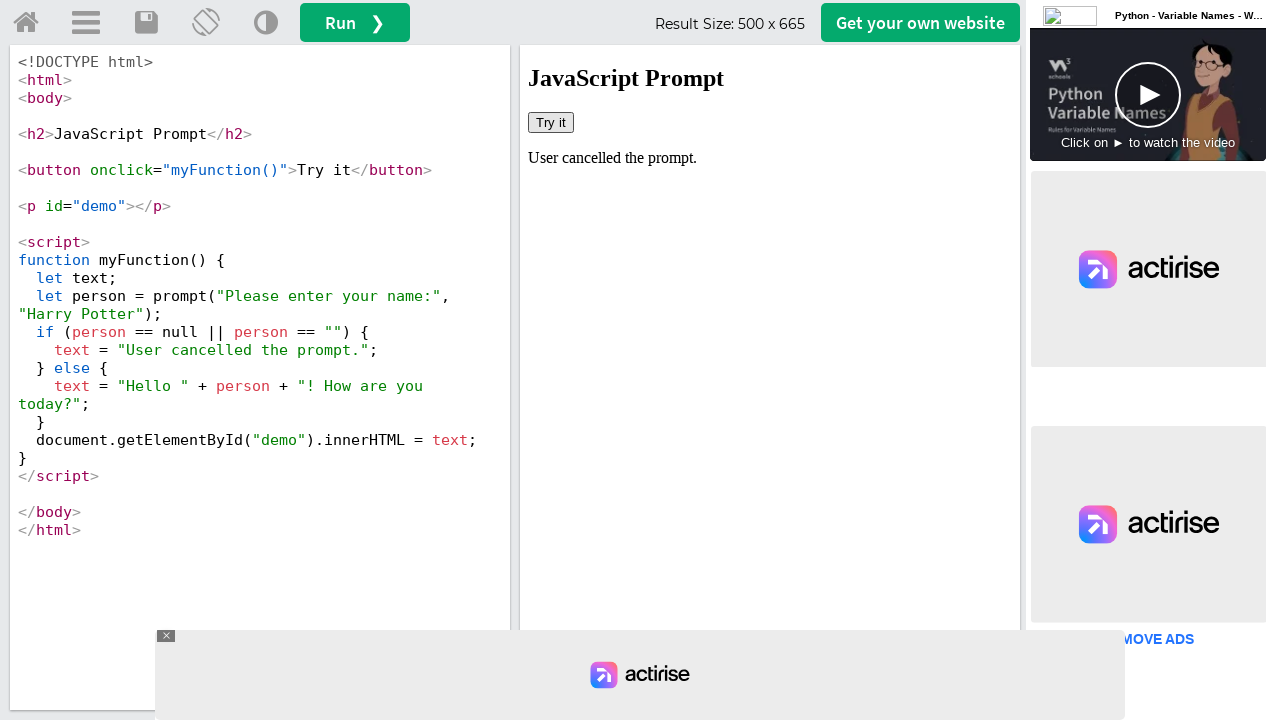

Waited 500ms for first prompt dialog to be handled
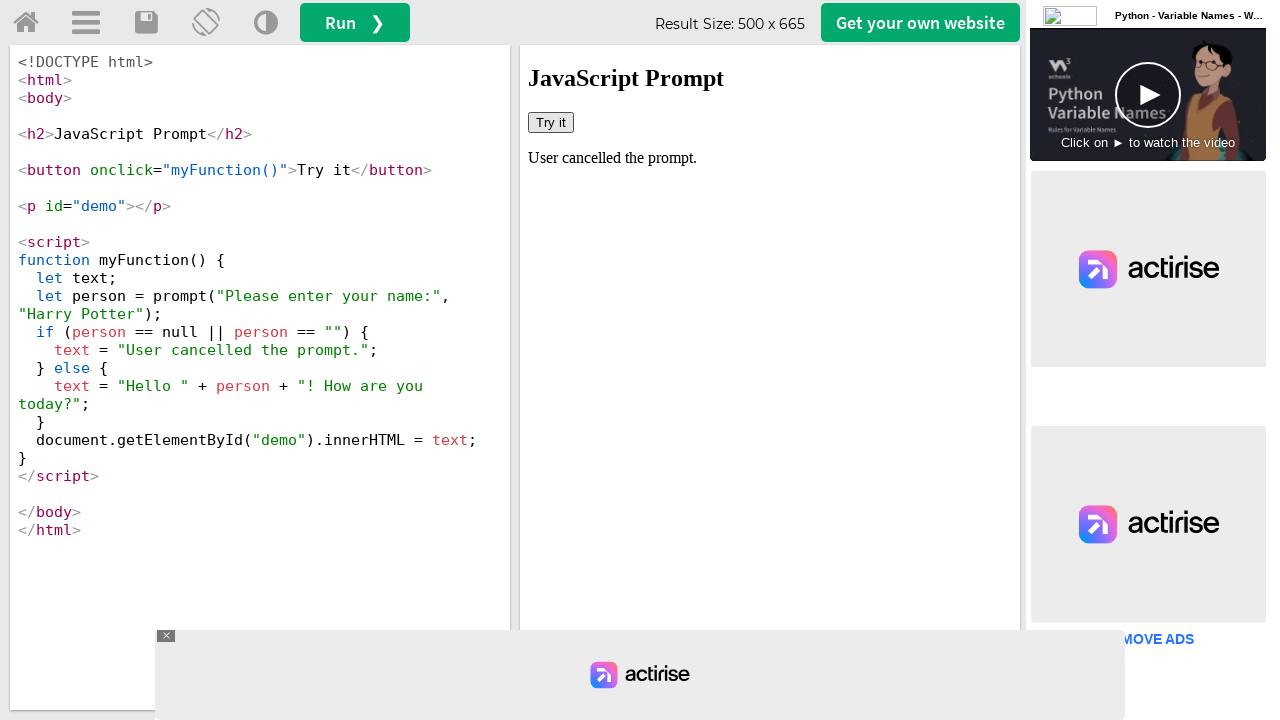

Retrieved demo text from iframe: 'User cancelled the prompt.'
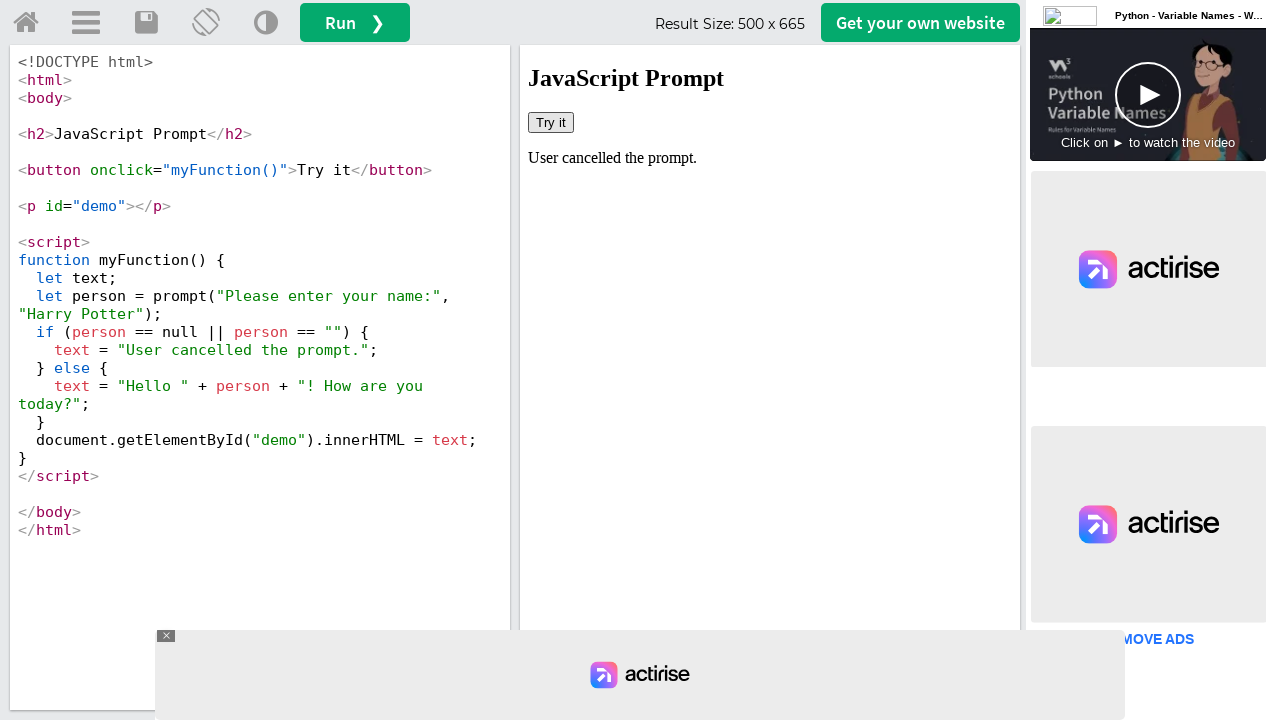

Clicked button in iframe to trigger second prompt at (551, 122) on #iframeResult >> internal:control=enter-frame >> xpath=/html/body/button
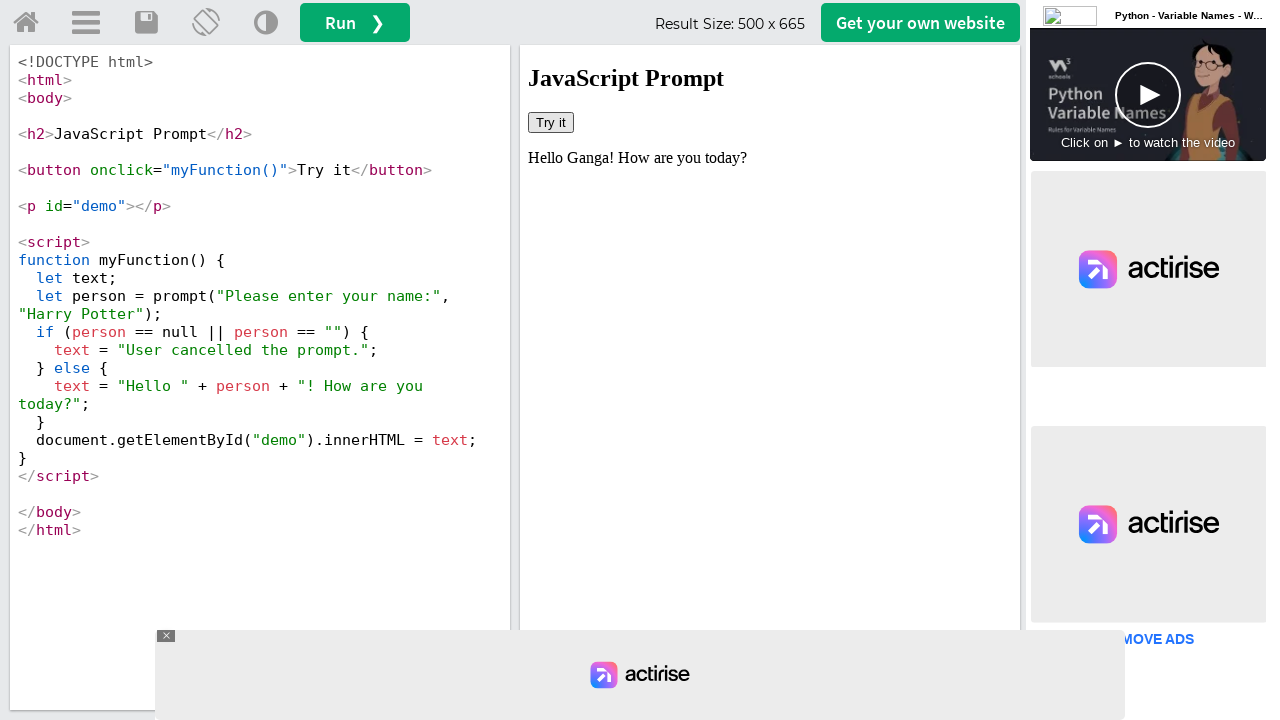

Set up dialog handler to dismiss second prompt
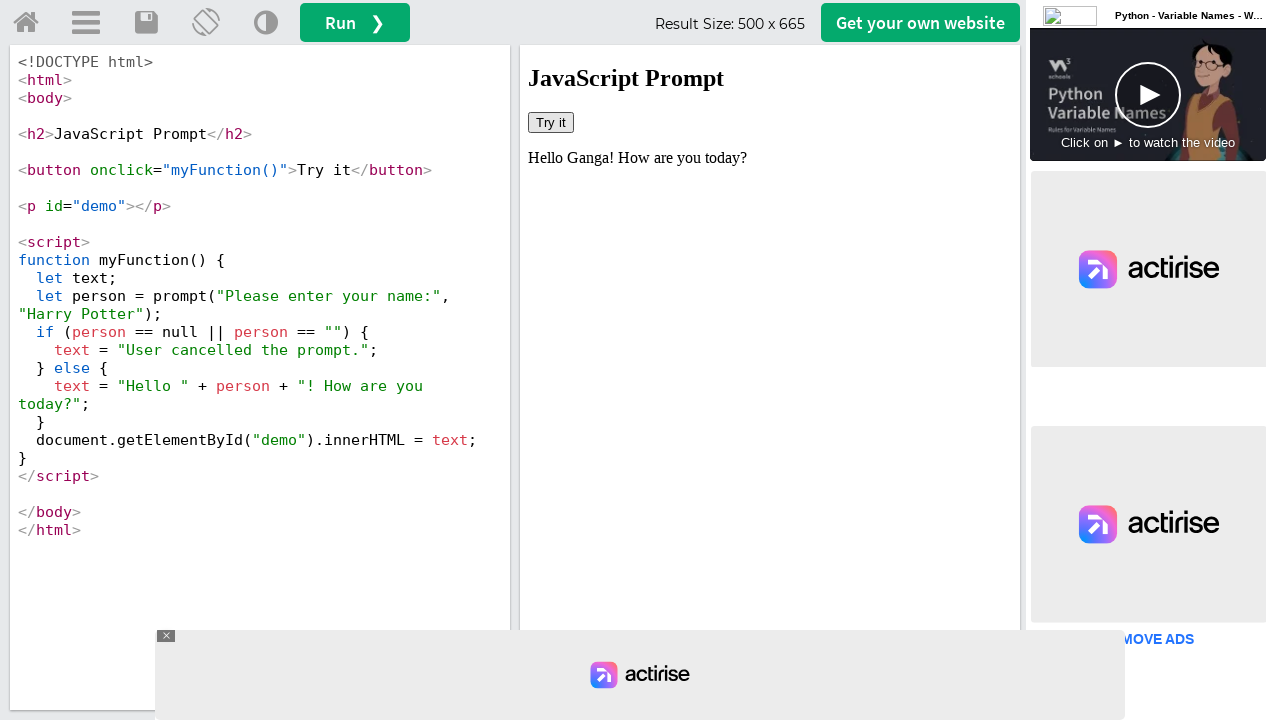

Waited 500ms for second prompt dialog to be dismissed
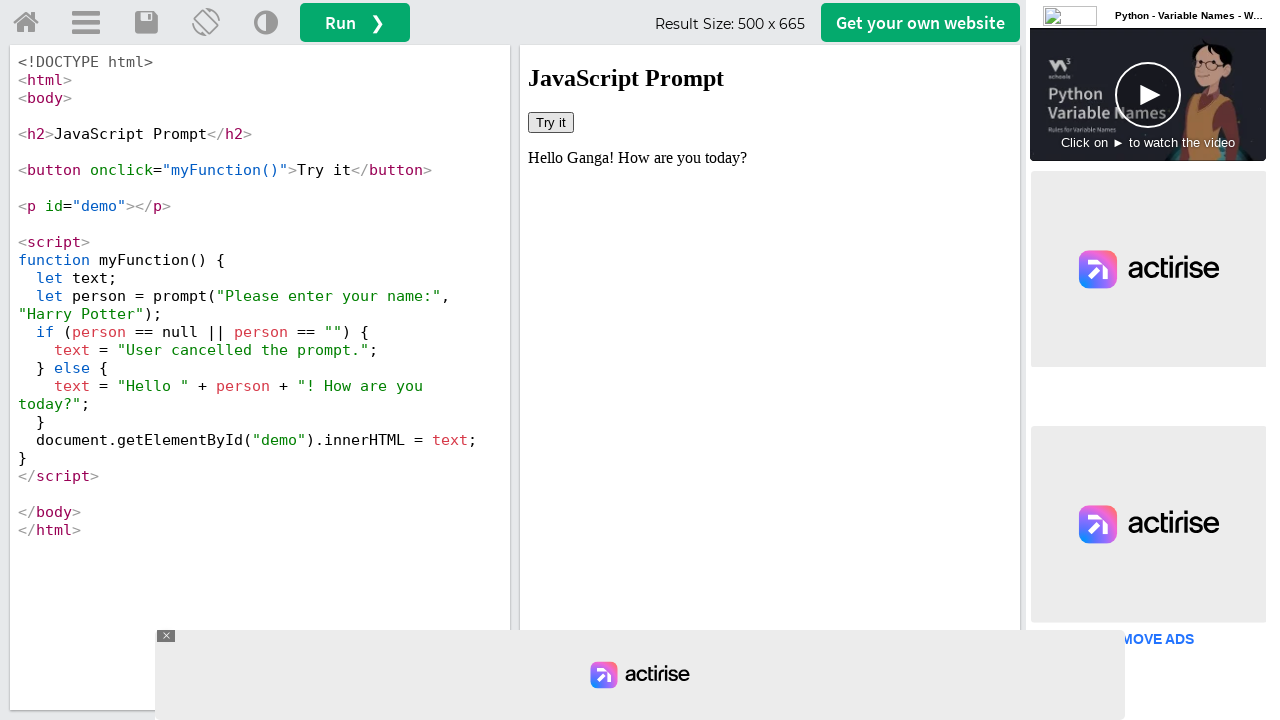

Clicked home button to navigate back to home page at (26, 23) on #tryhome
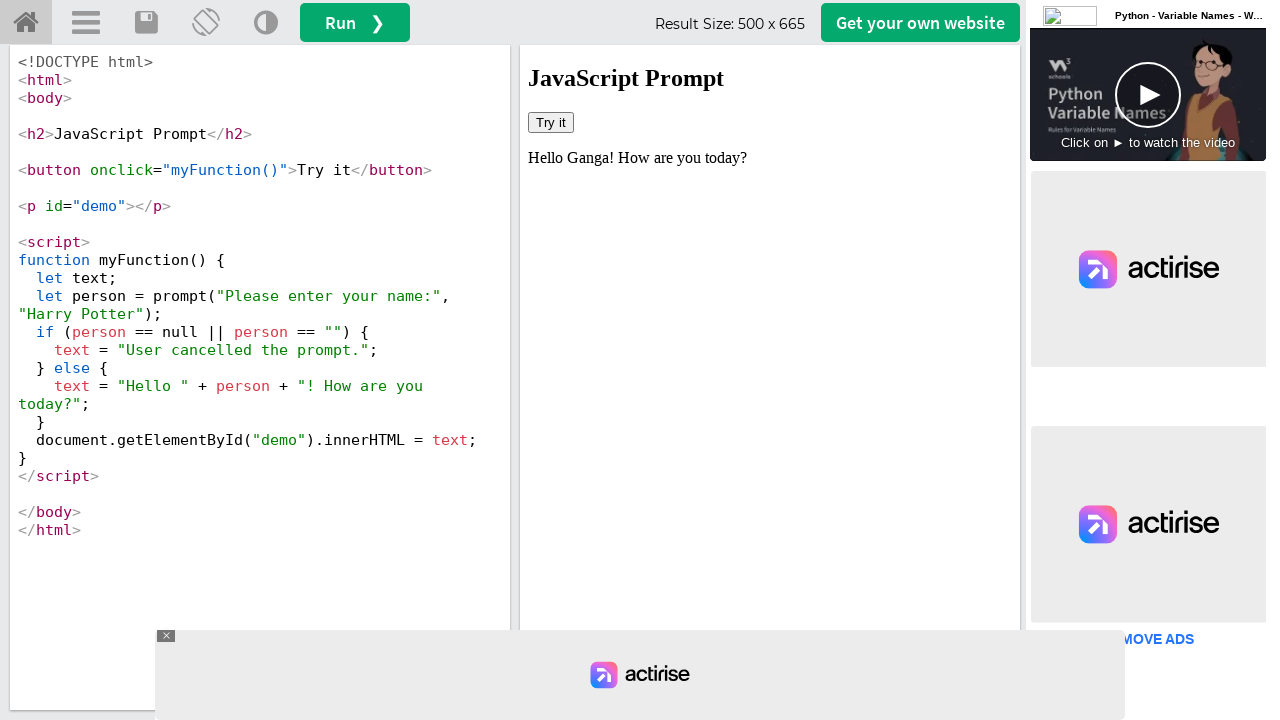

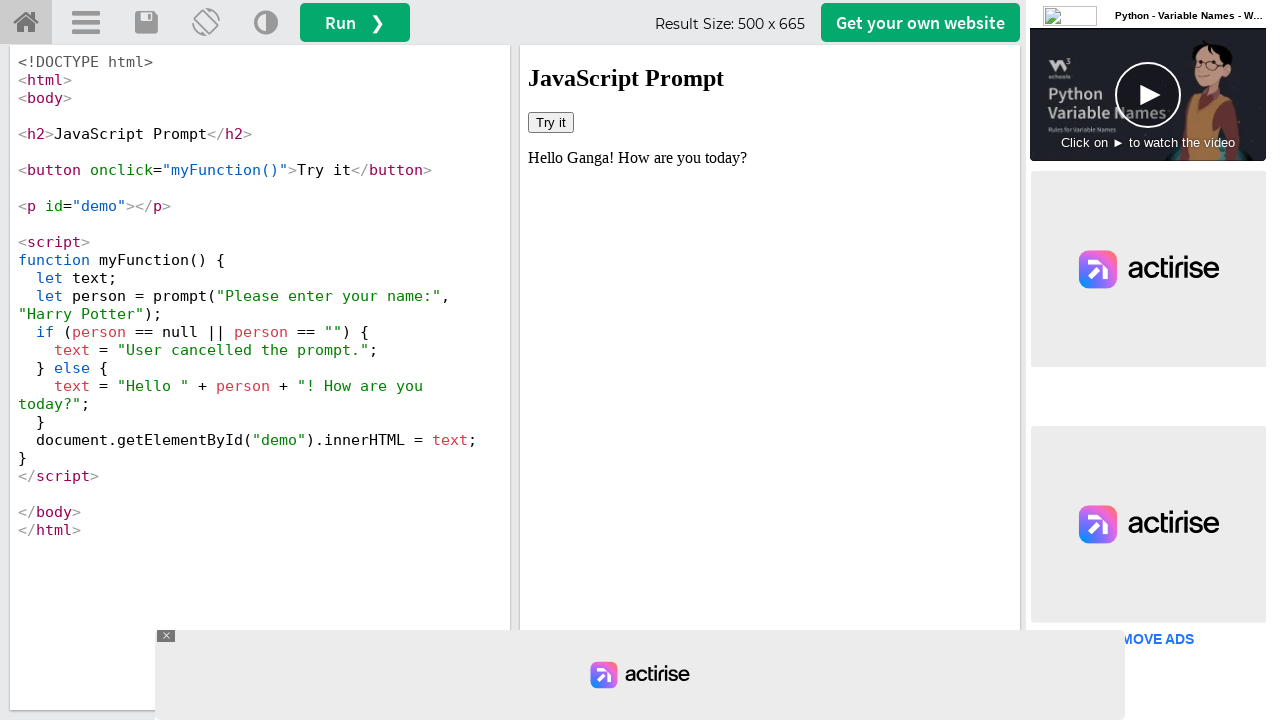